Scrolls to the bottom of the page using JavaScript executor

Starting URL: https://ksrtc.in/oprs-web/guest/home.do?h=1

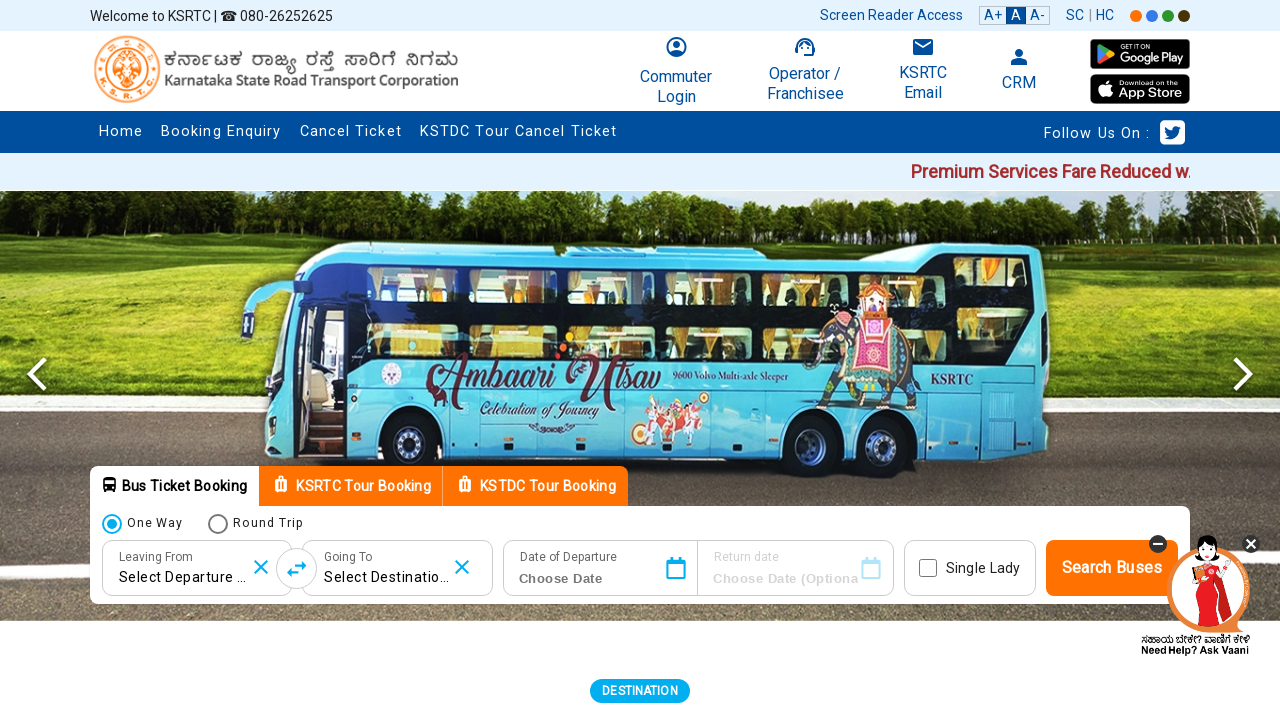

Waited 5 seconds for page to load
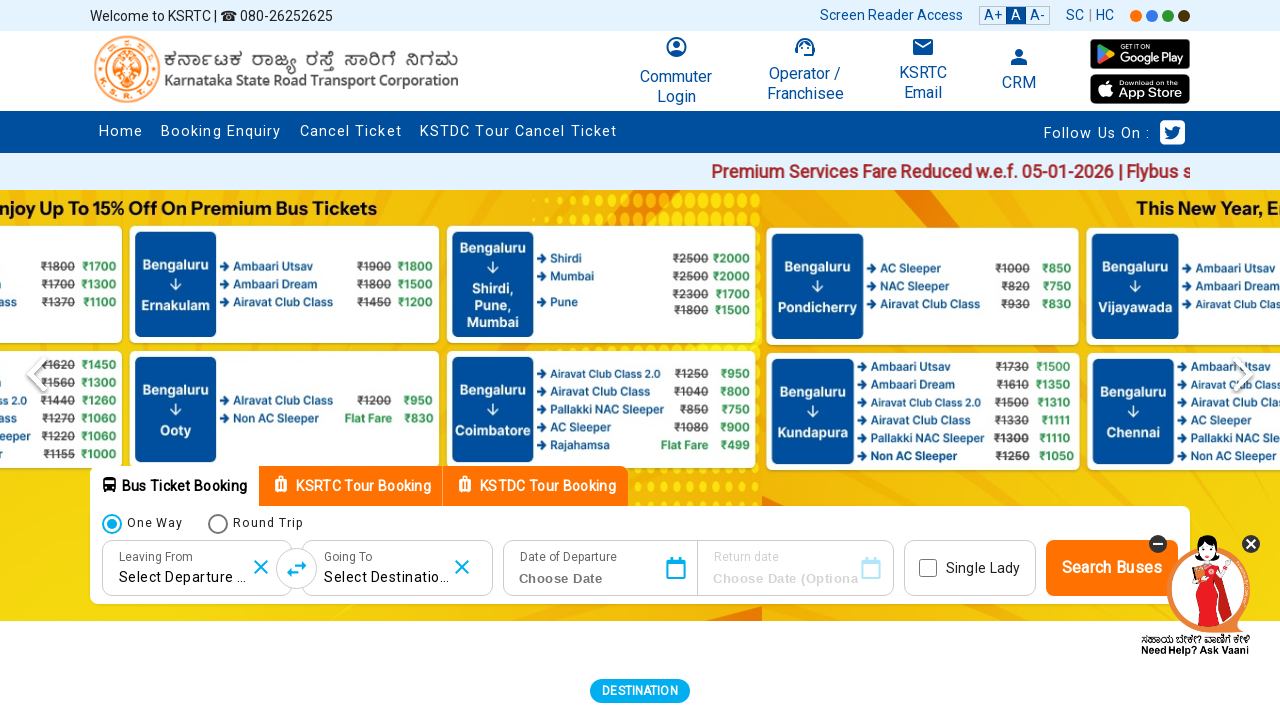

Scrolled to the bottom of the page using JavaScript executor
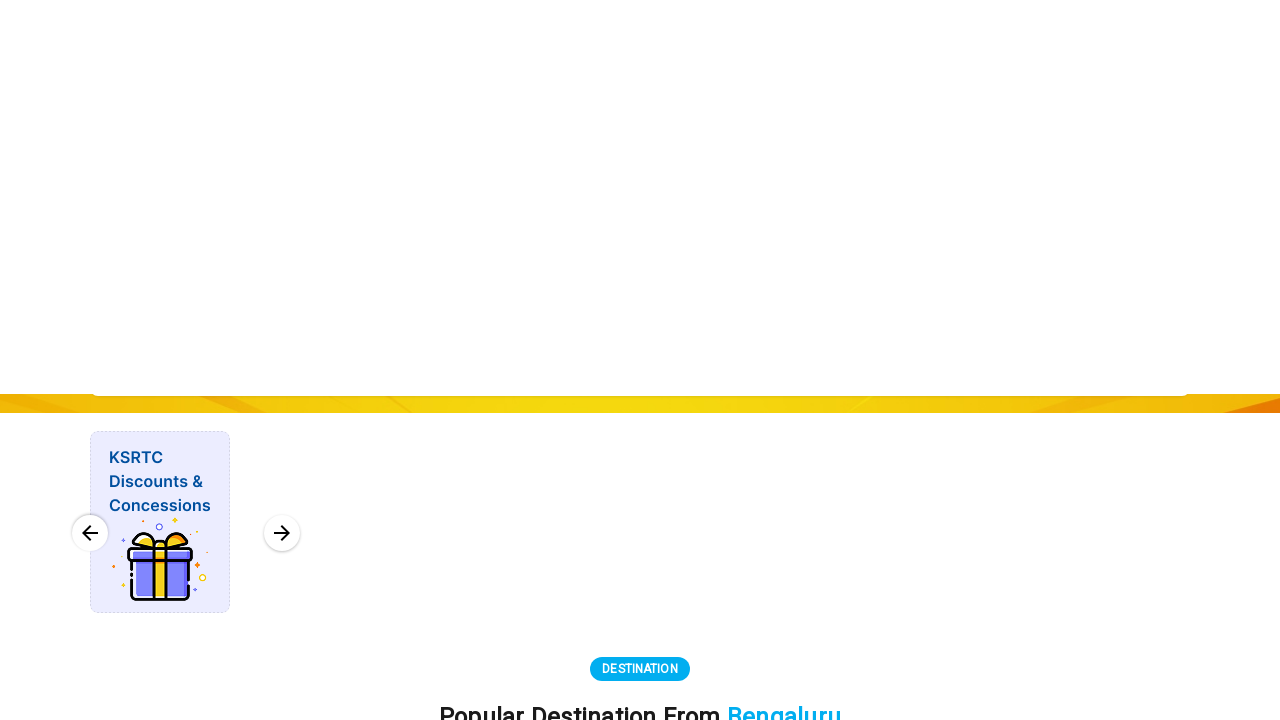

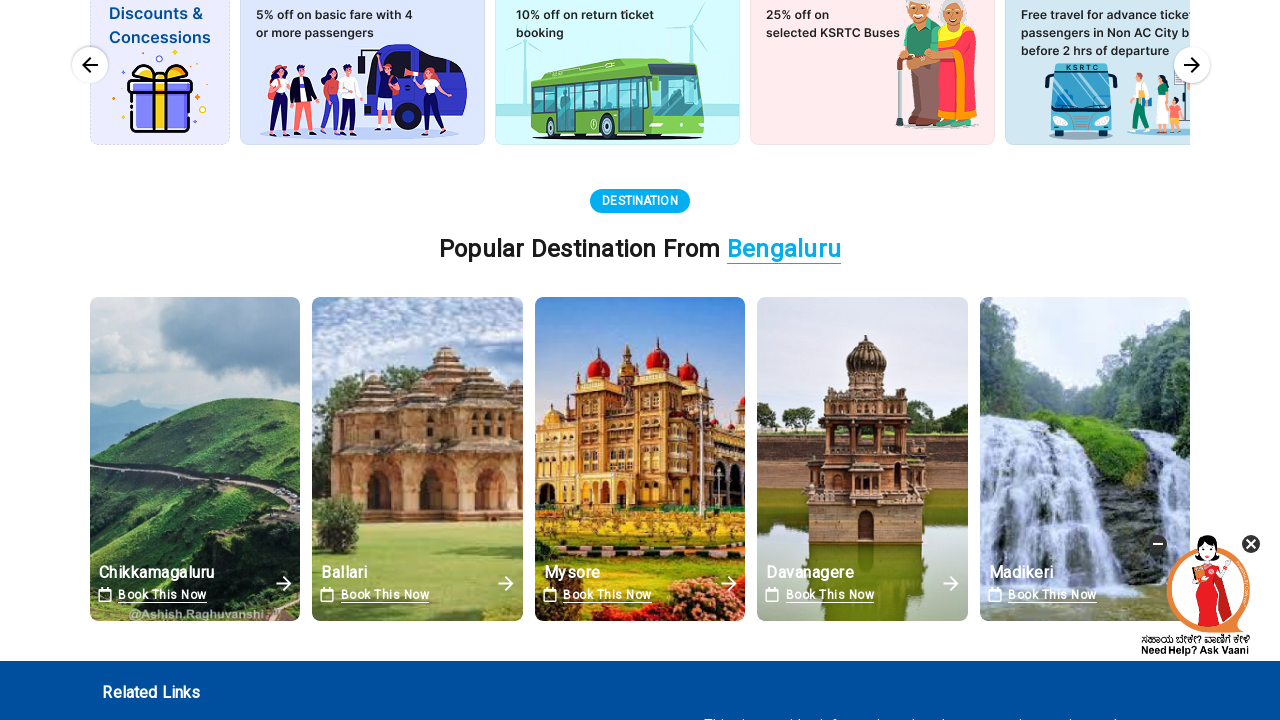